Tests a web form submission by filling in text, password, and textarea fields, then verifying the success message

Starting URL: https://www.selenium.dev/selenium/web/web-form.html

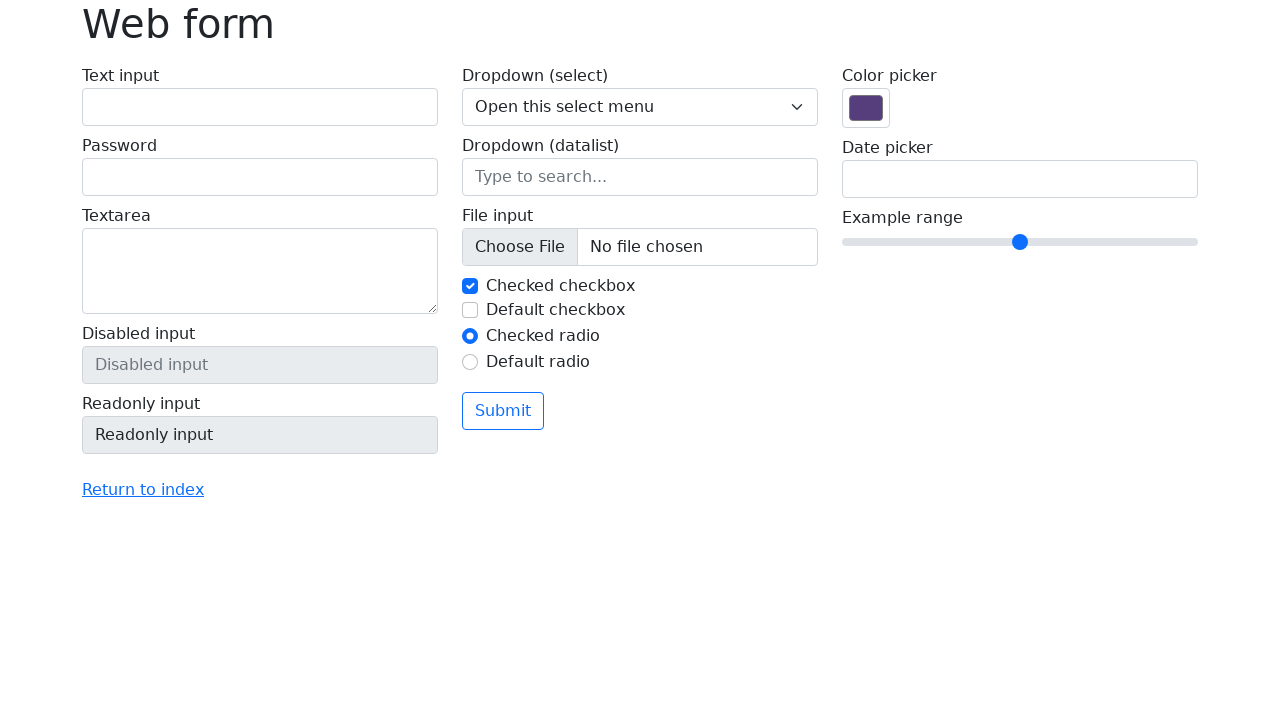

Filled text field with 'John Doe' on input[name='my-text']
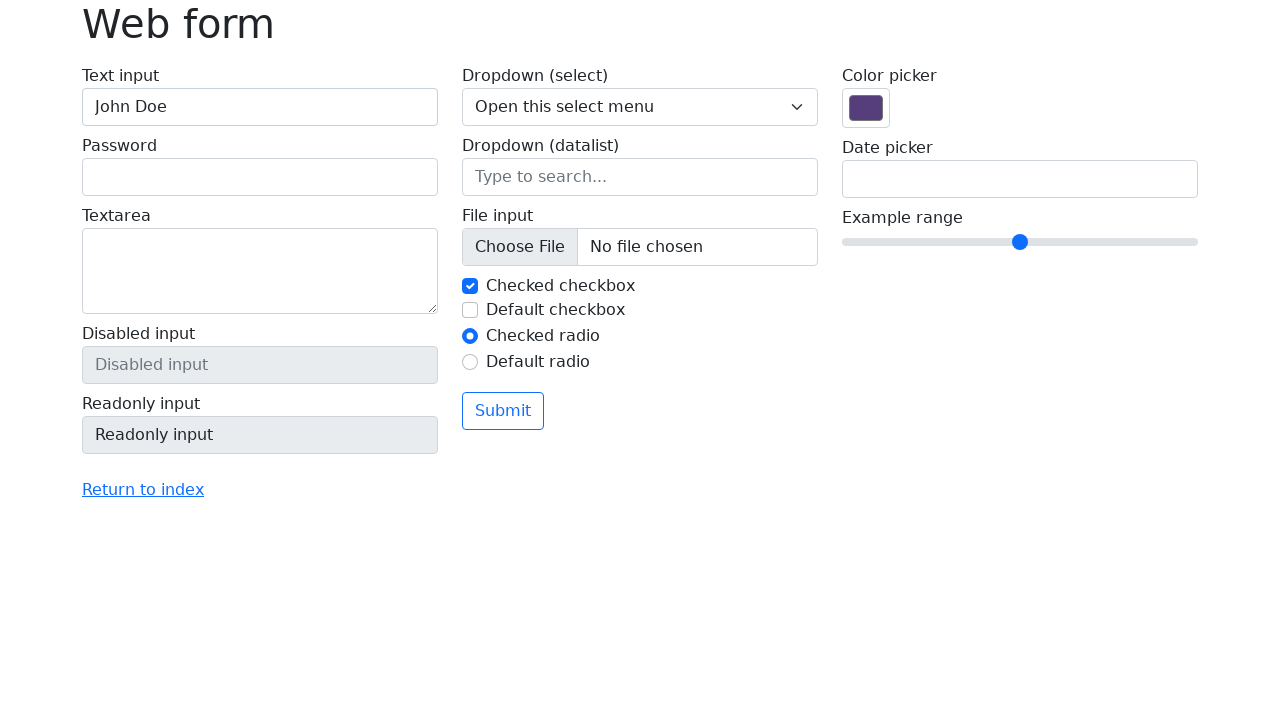

Filled password field with 'password123' on input[name='my-password']
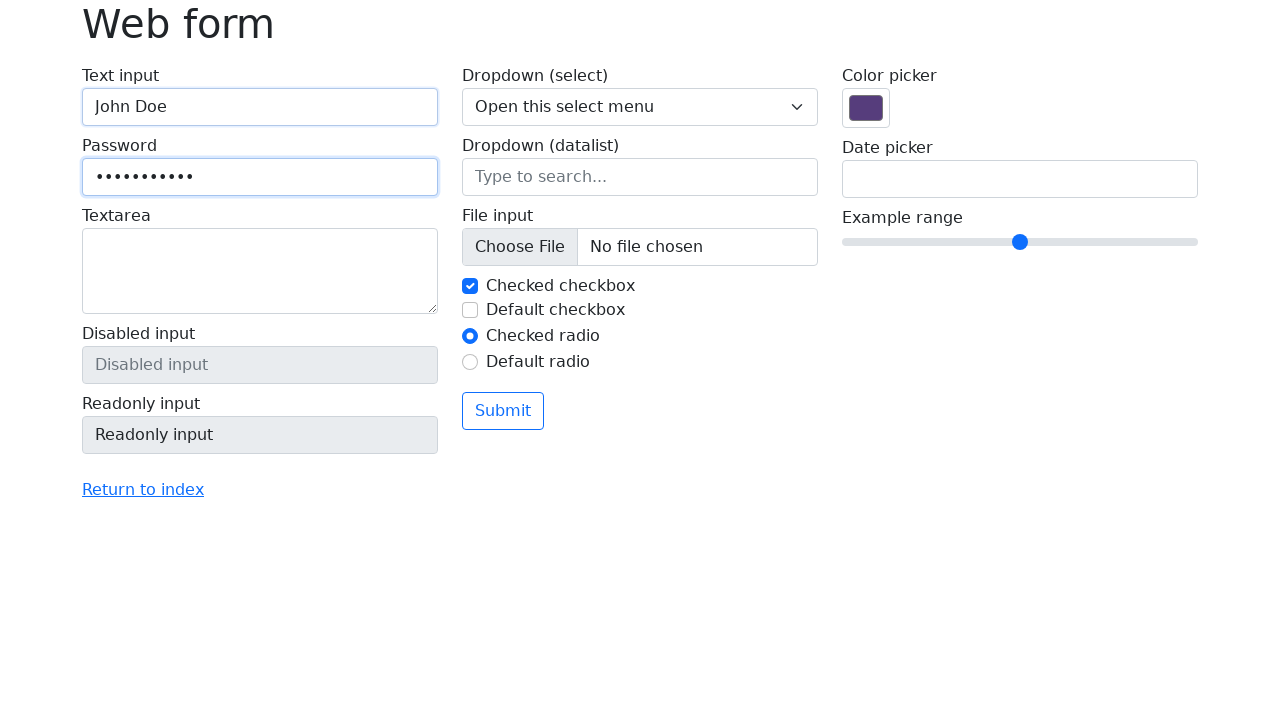

Filled textarea with 'This is a test message.' on textarea[name='my-textarea']
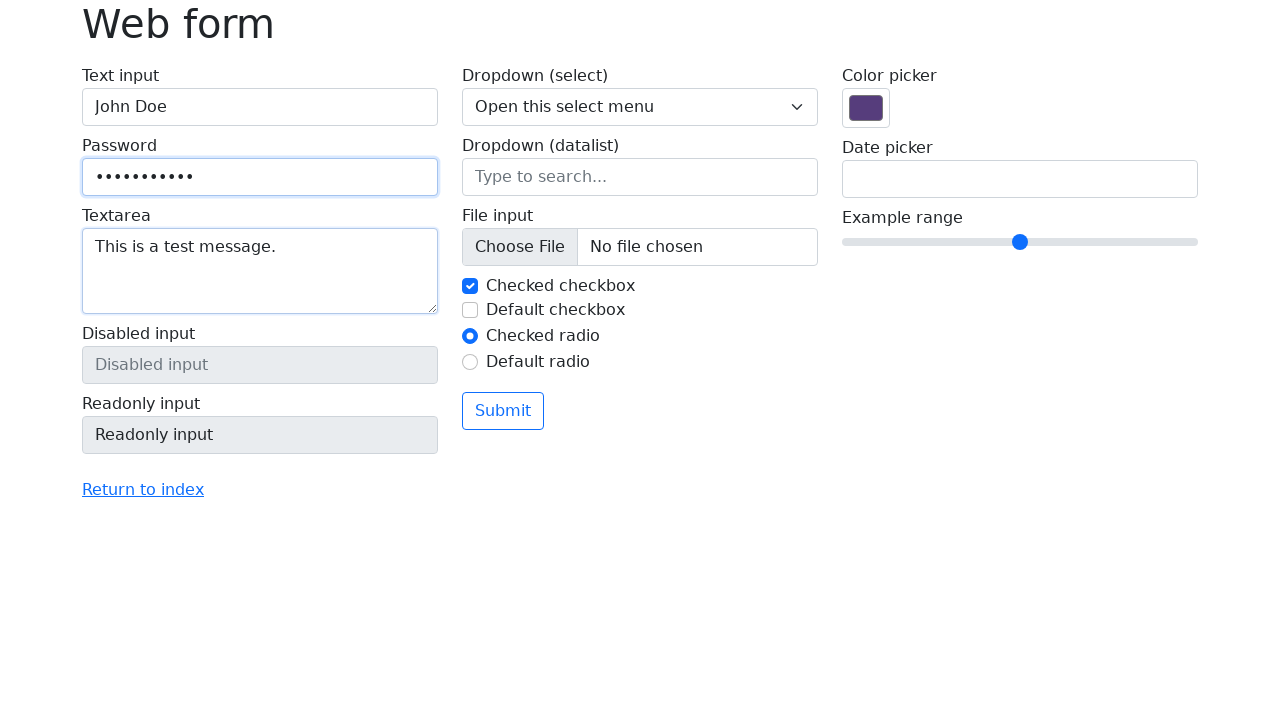

Clicked submit button to submit the form at (503, 411) on button[type='submit']
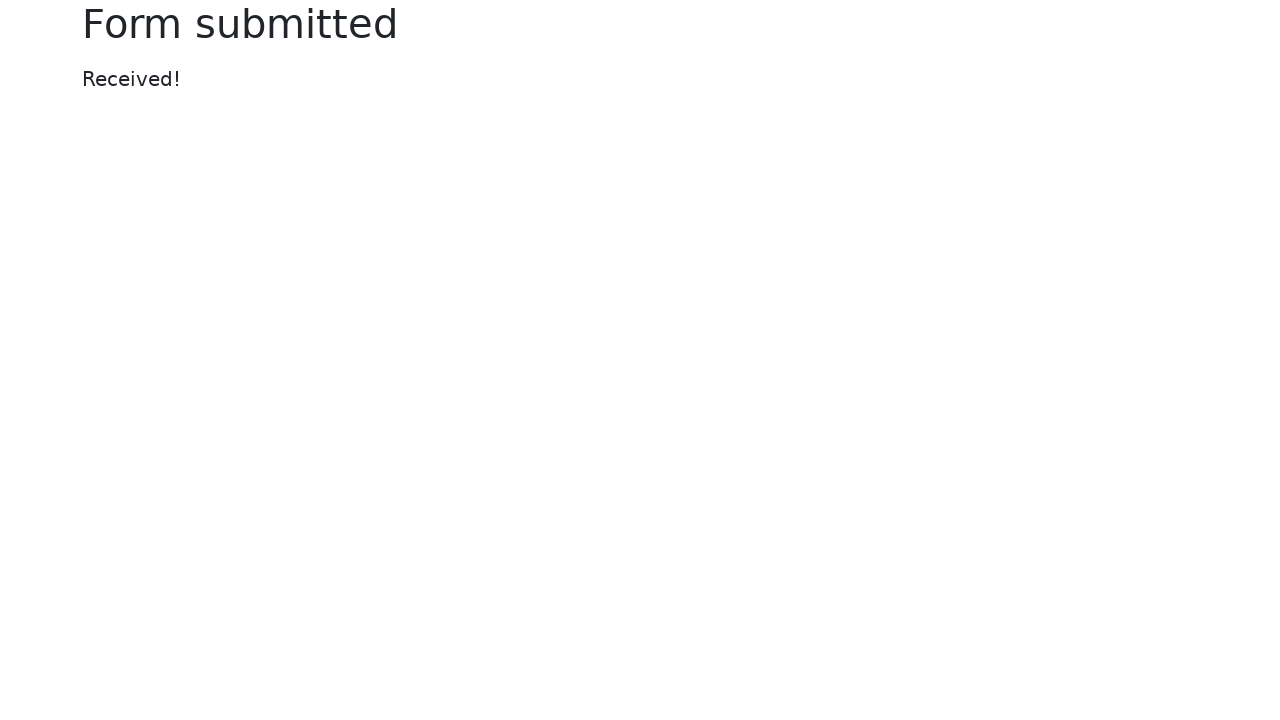

Success message element loaded
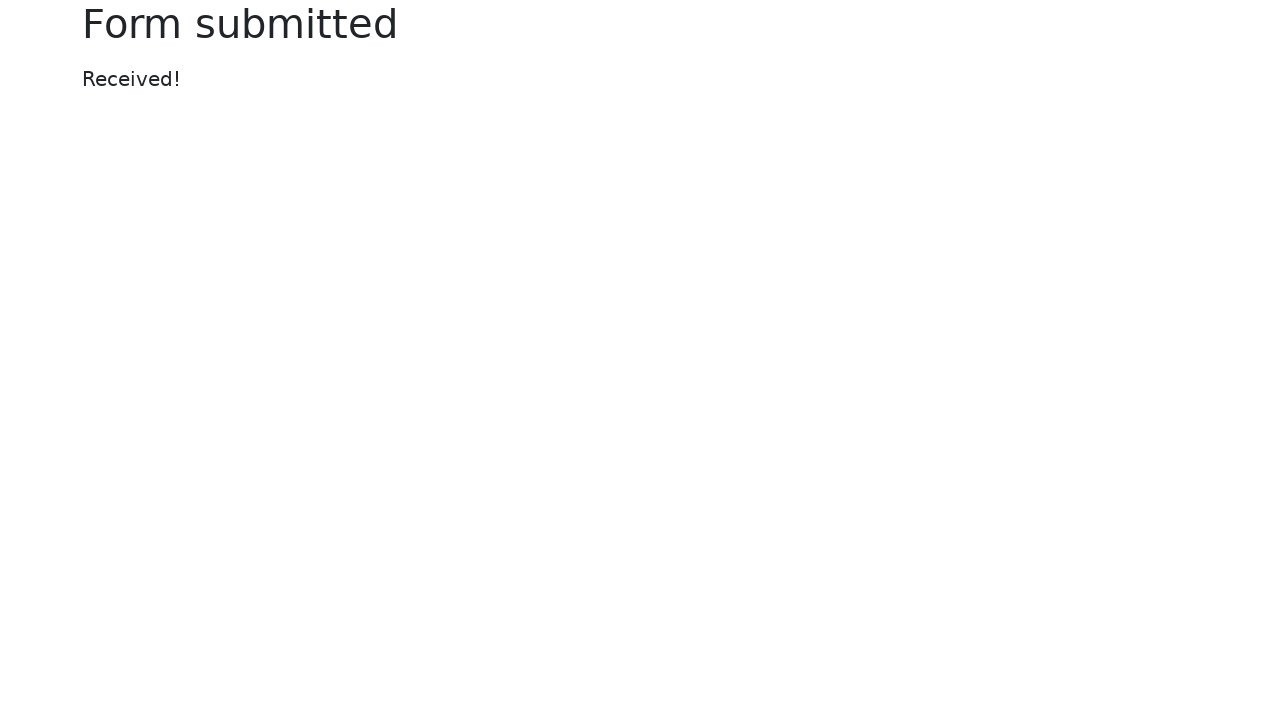

Located success message element
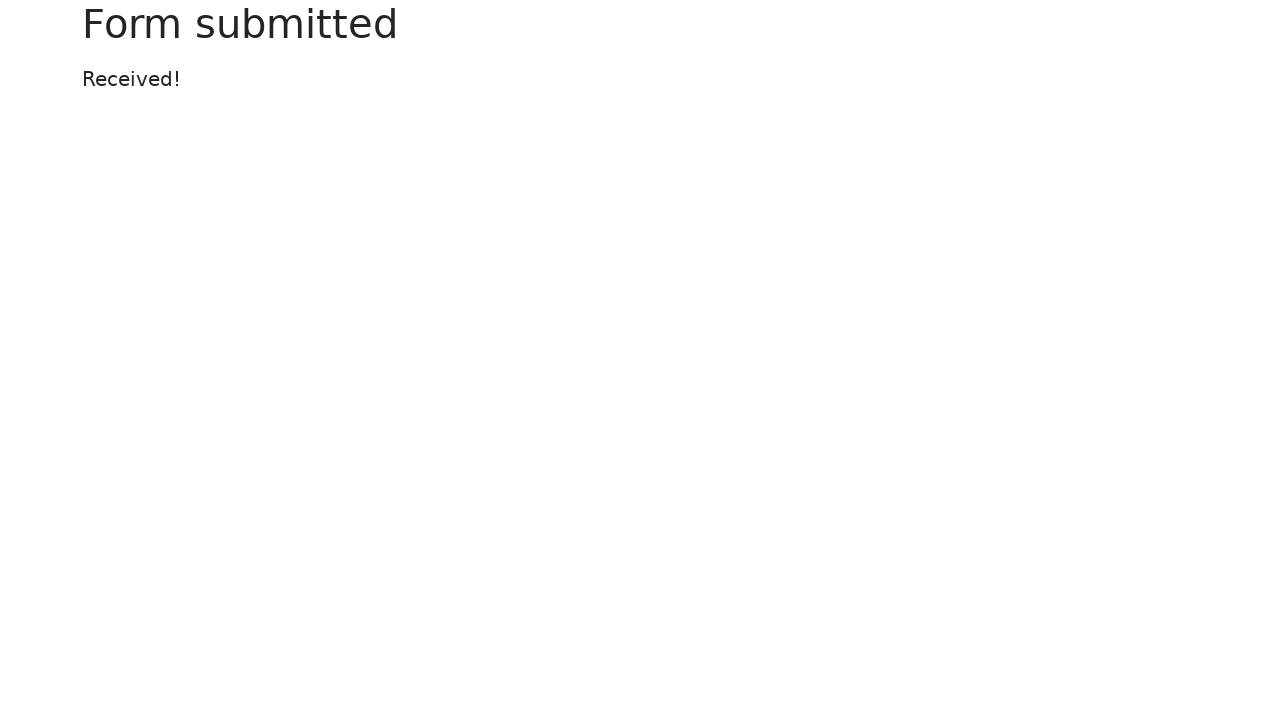

Verified 'Received!' text is present in success message
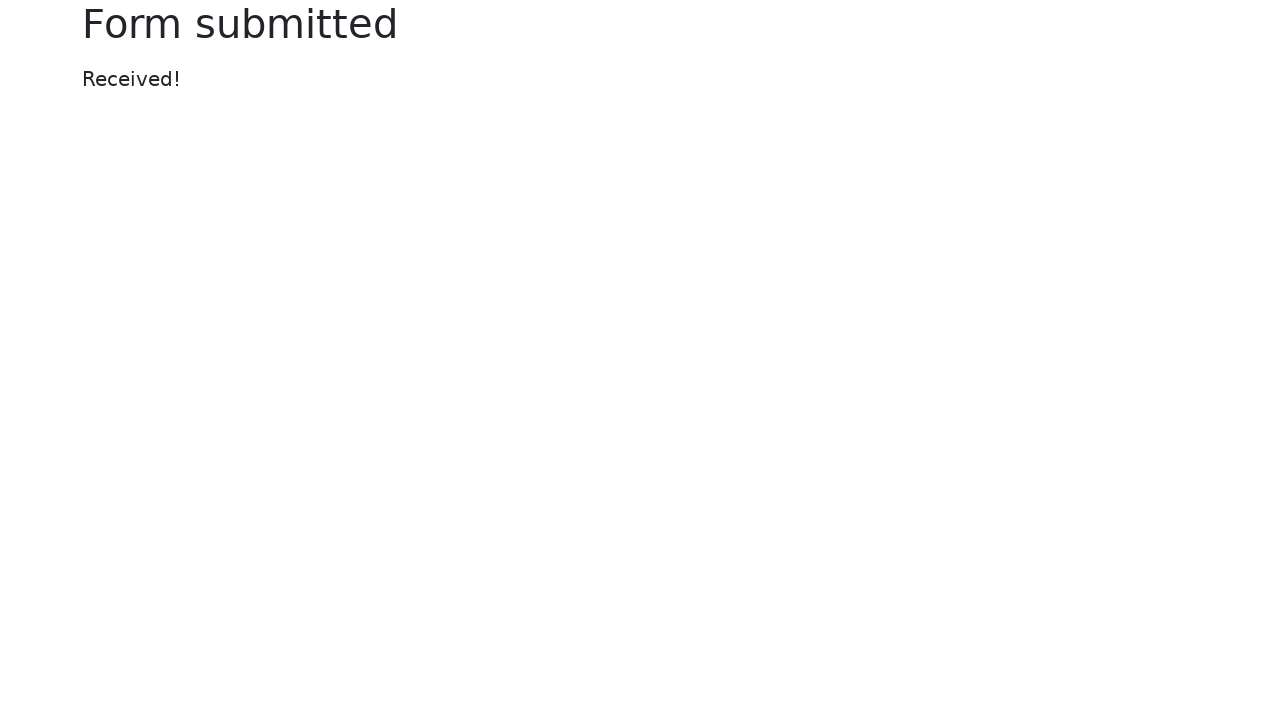

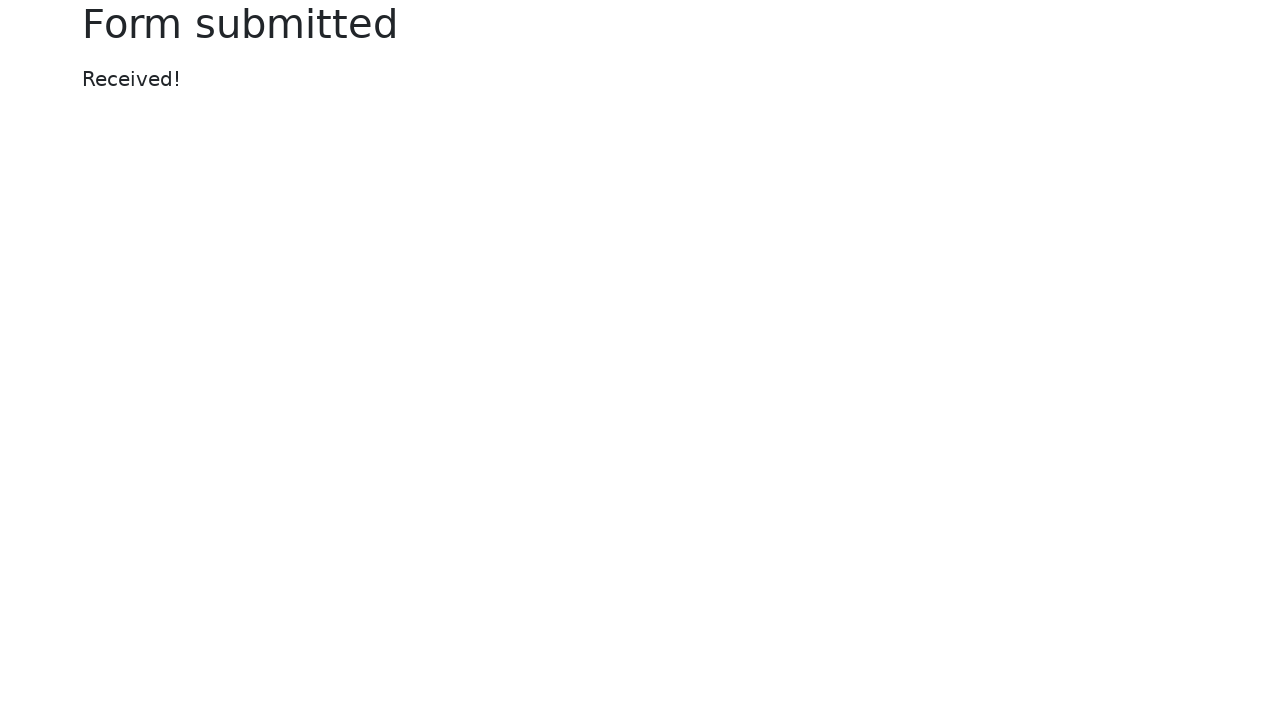